Tests element visibility toggling by clicking hide/show buttons, fills a name field, triggers a confirmation popup, and performs a mouse hover action.

Starting URL: https://rahulshettyacademy.com/AutomationPractice/

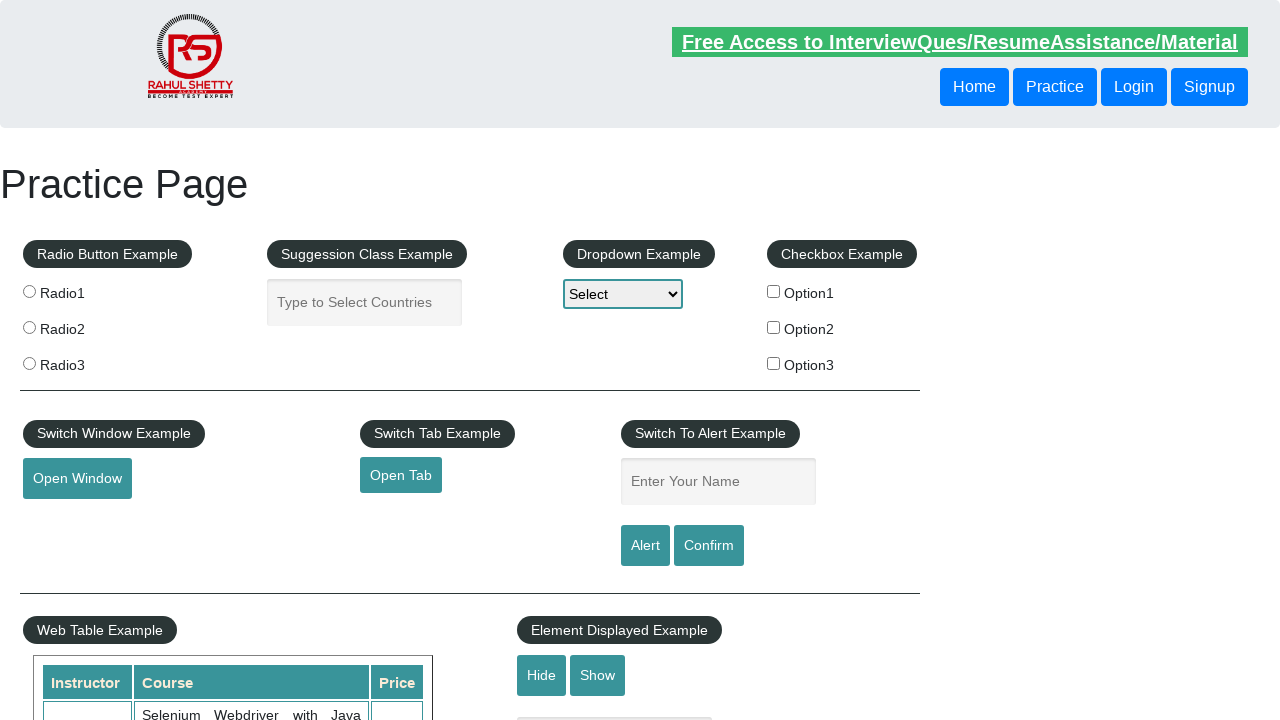

Waited for displayed text element to be visible
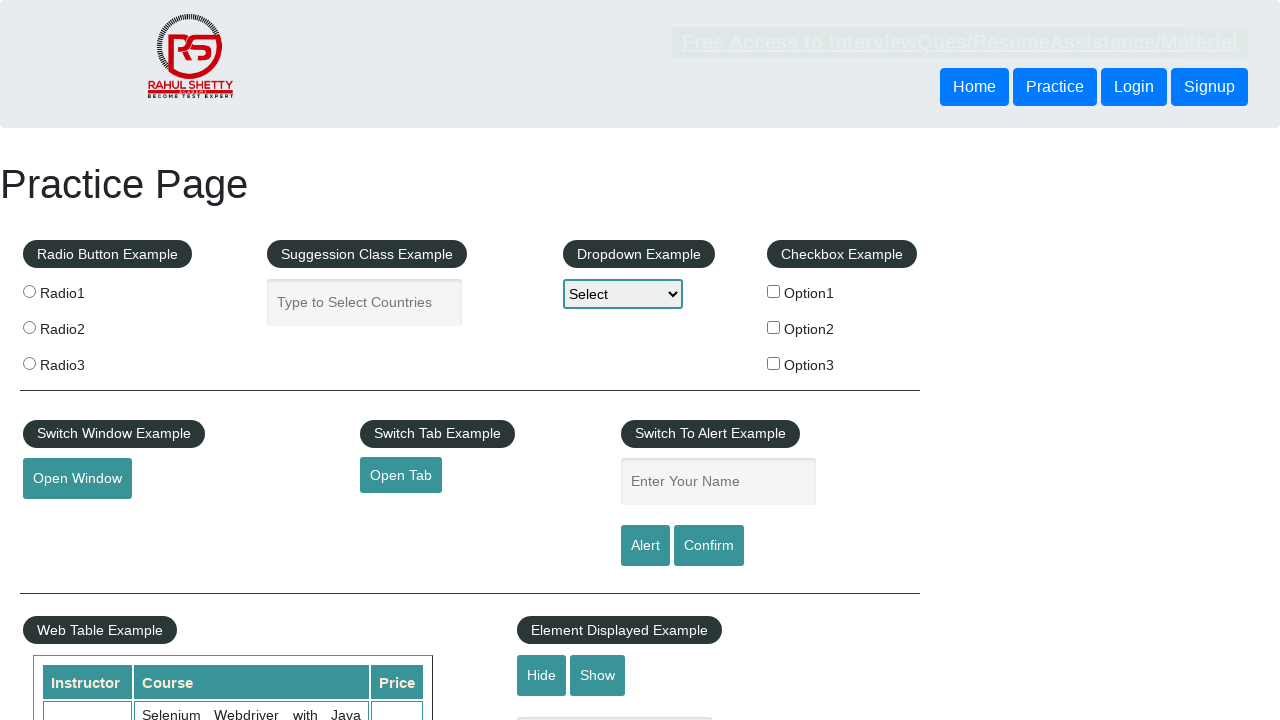

Verified that displayed text element is visible
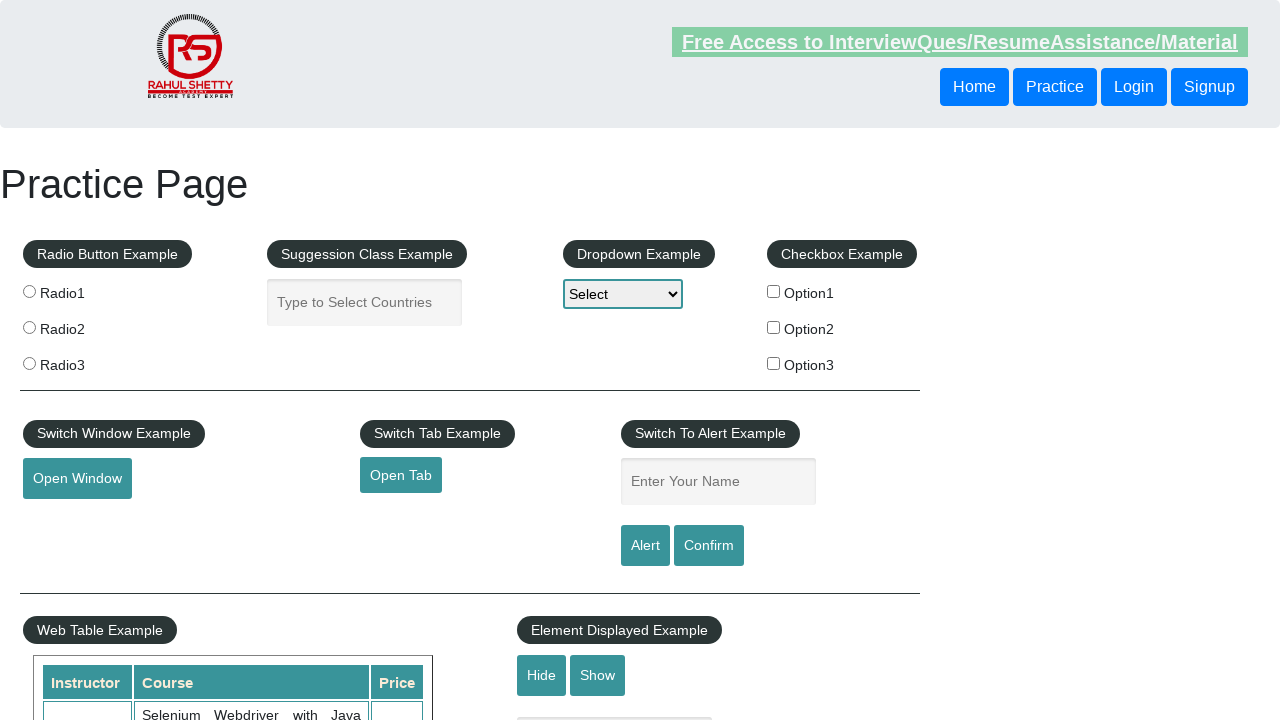

Clicked hide button to hide the text element at (542, 675) on #hide-textbox
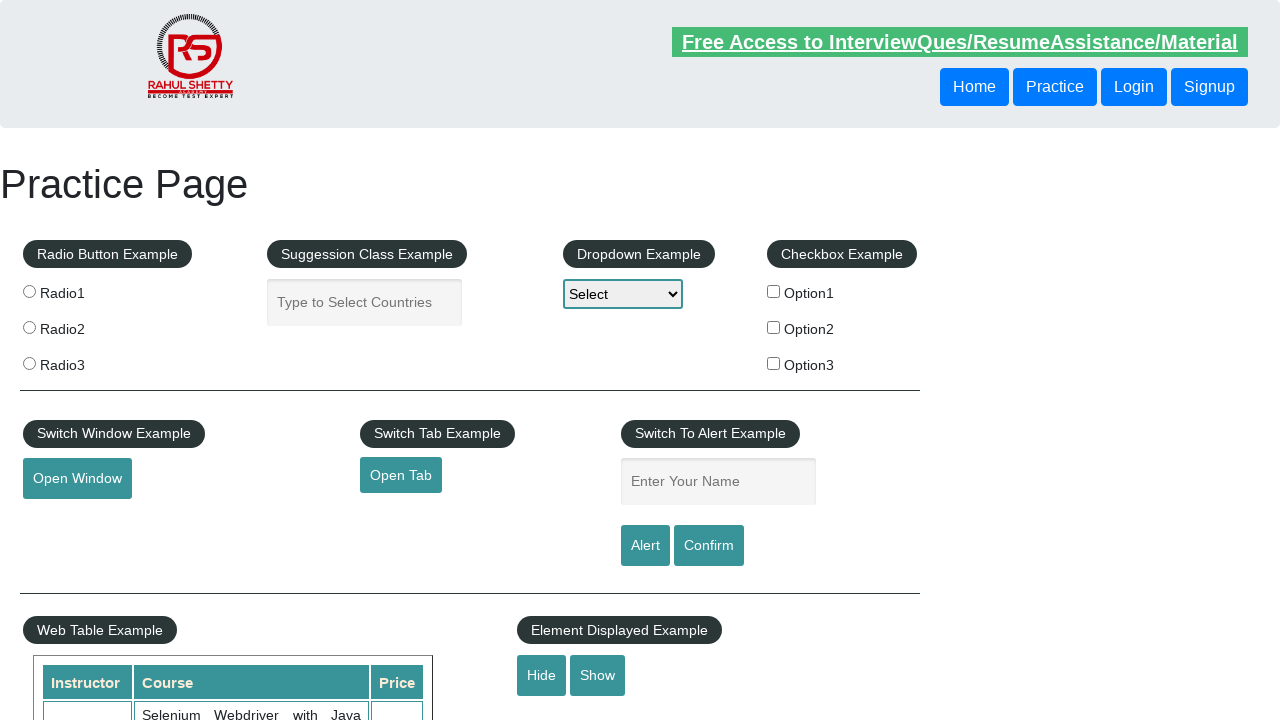

Verified that displayed text element is now hidden
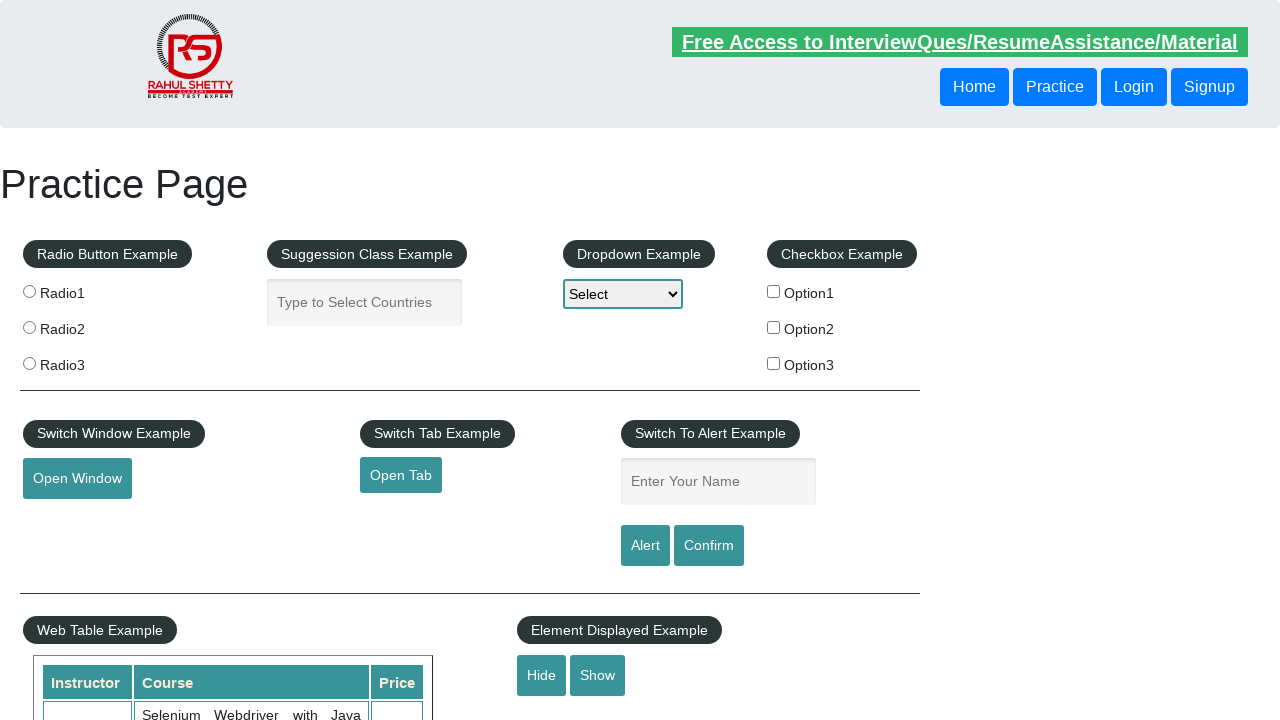

Clicked show button to display the text element again at (598, 675) on #show-textbox
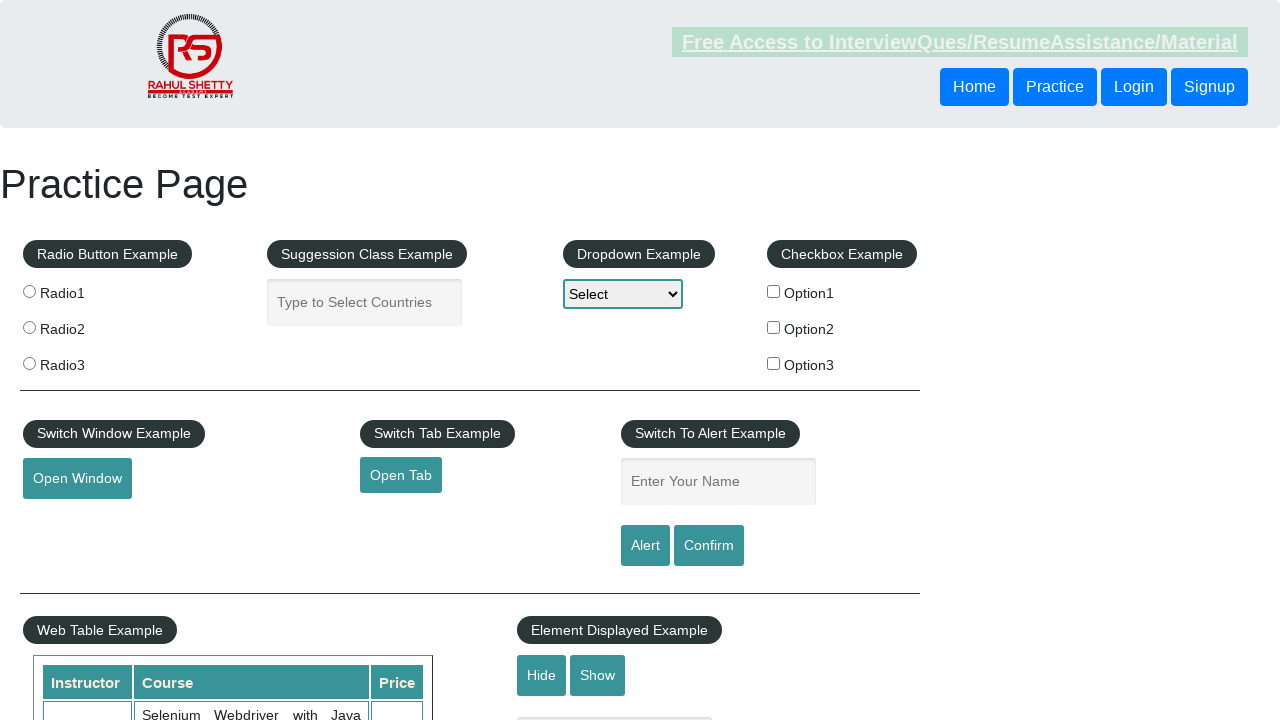

Verified that displayed text element is visible again
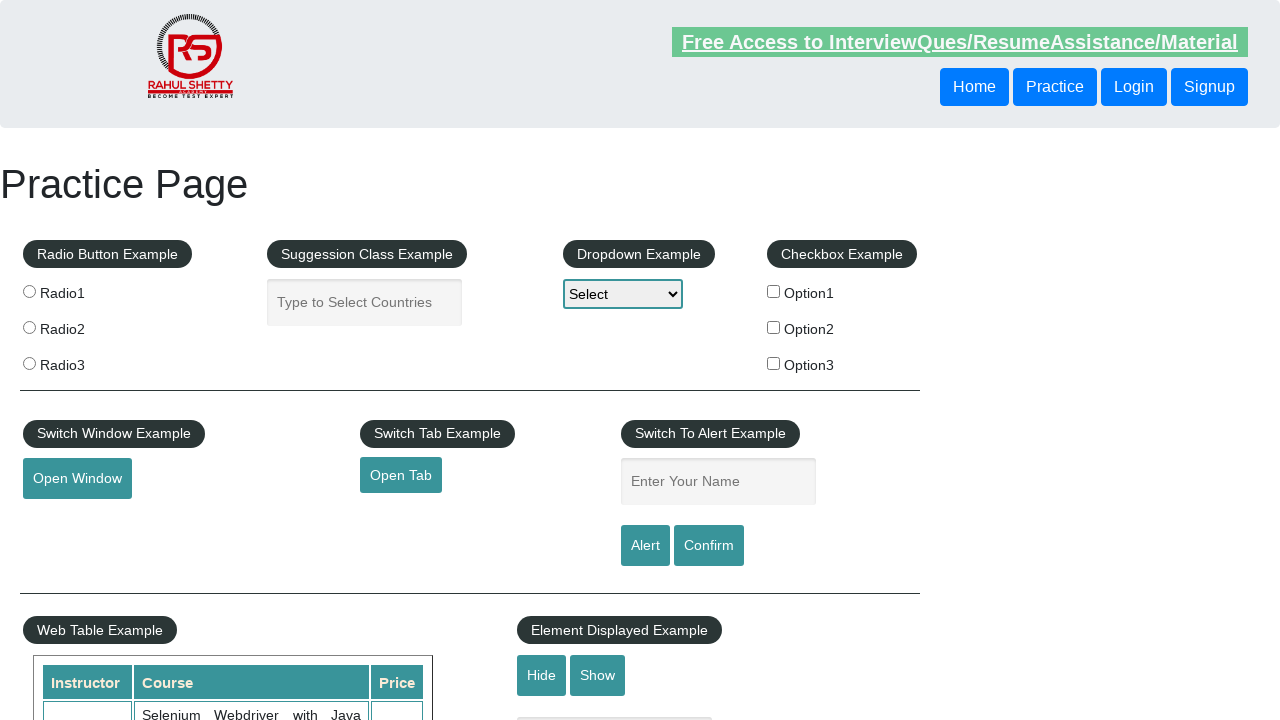

Filled name field with 'TEST_NAME' on #name
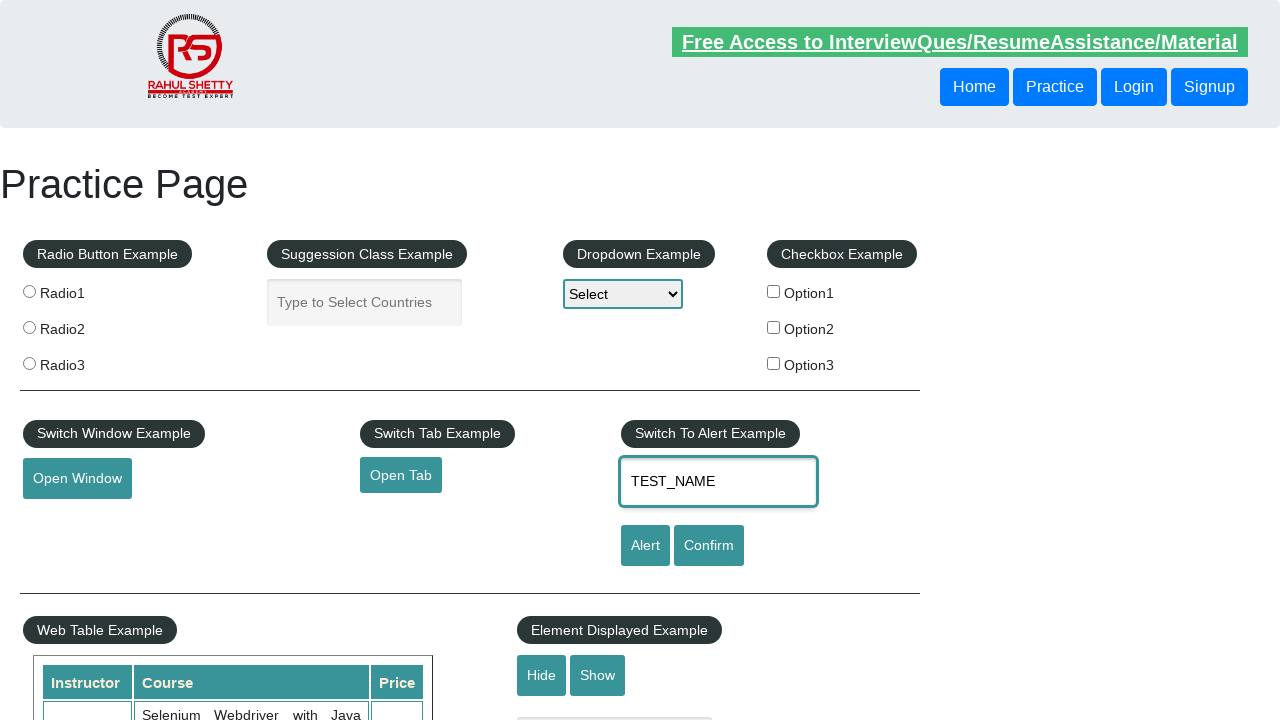

Set up dialog handler to accept confirmation popups
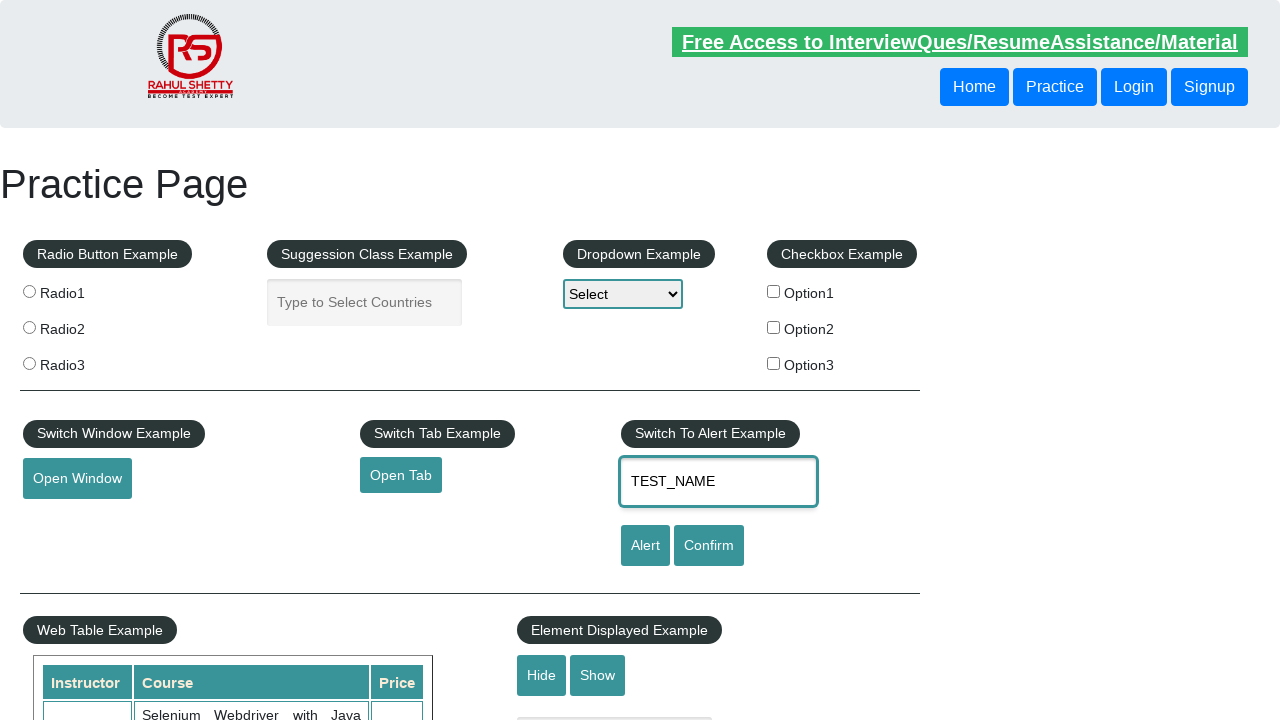

Clicked confirm button to trigger confirmation popup at (709, 546) on #confirmbtn
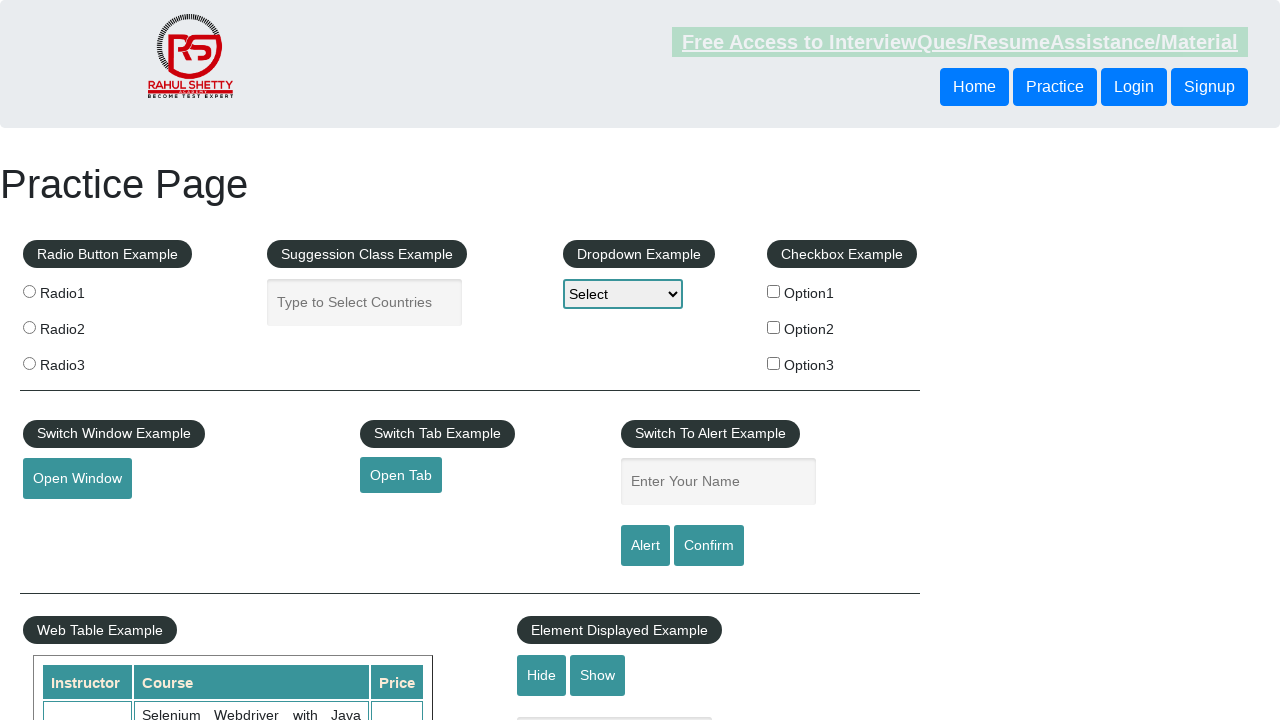

Performed mouse hover action on element at (83, 361) on #mousehover
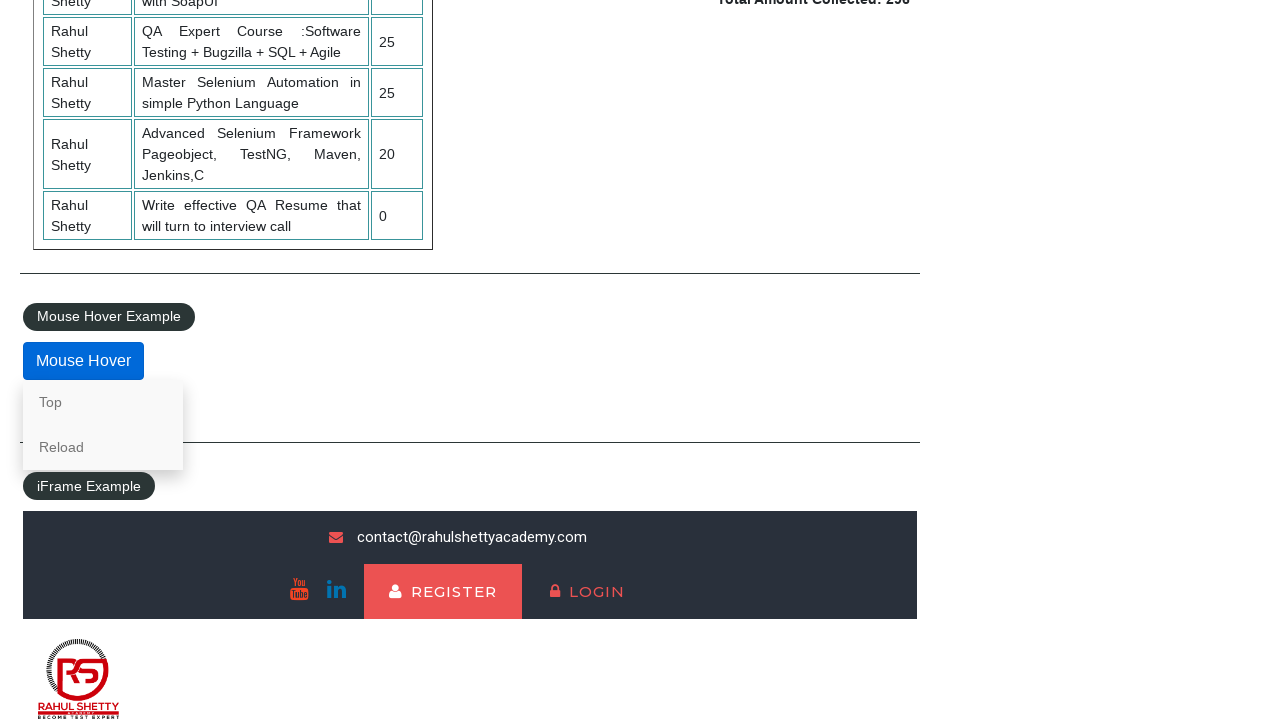

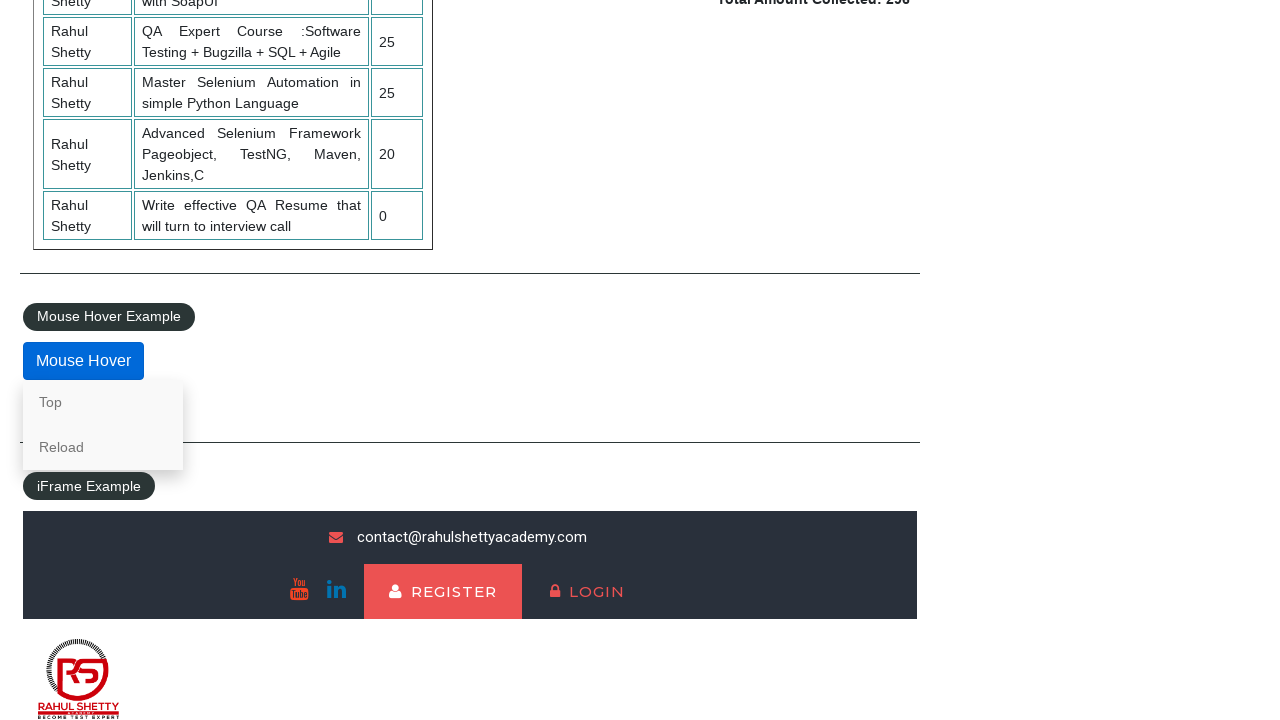